Tests slider drag functionality by clicking and holding on a range input slider, dragging it horizontally by an offset, and releasing it.

Starting URL: https://demoqa.com/slider

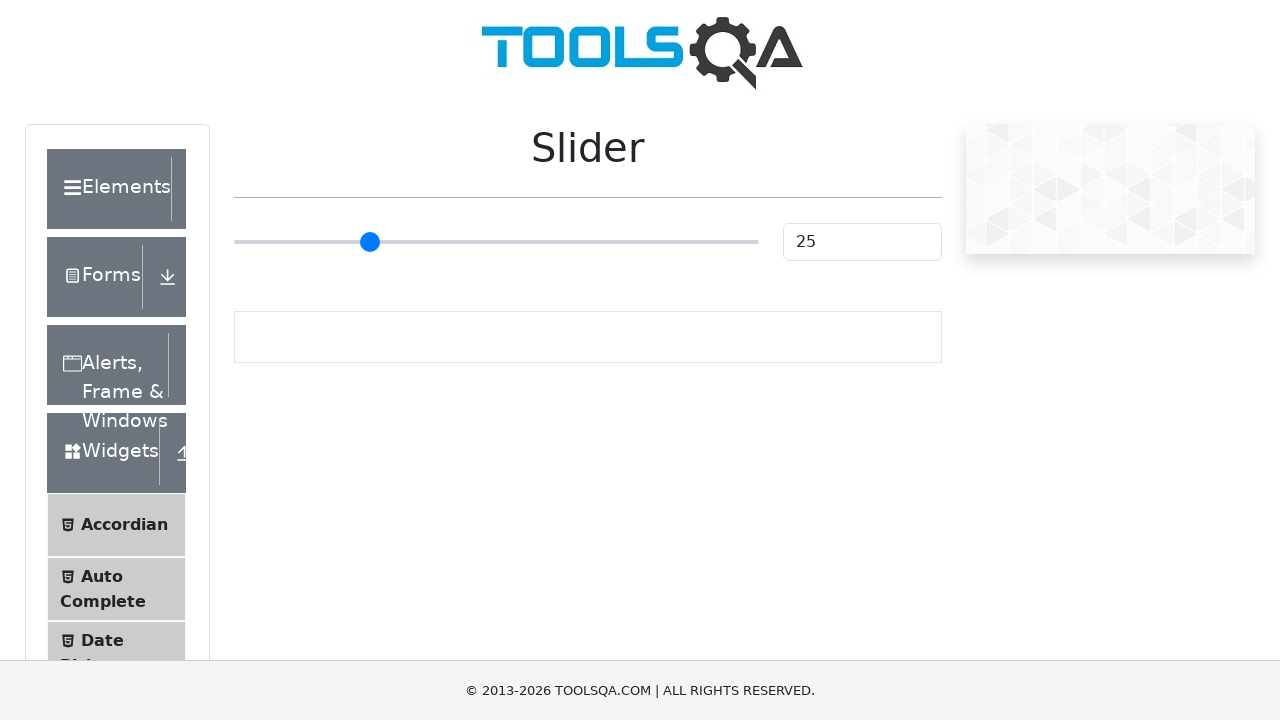

Waited for range slider to be visible
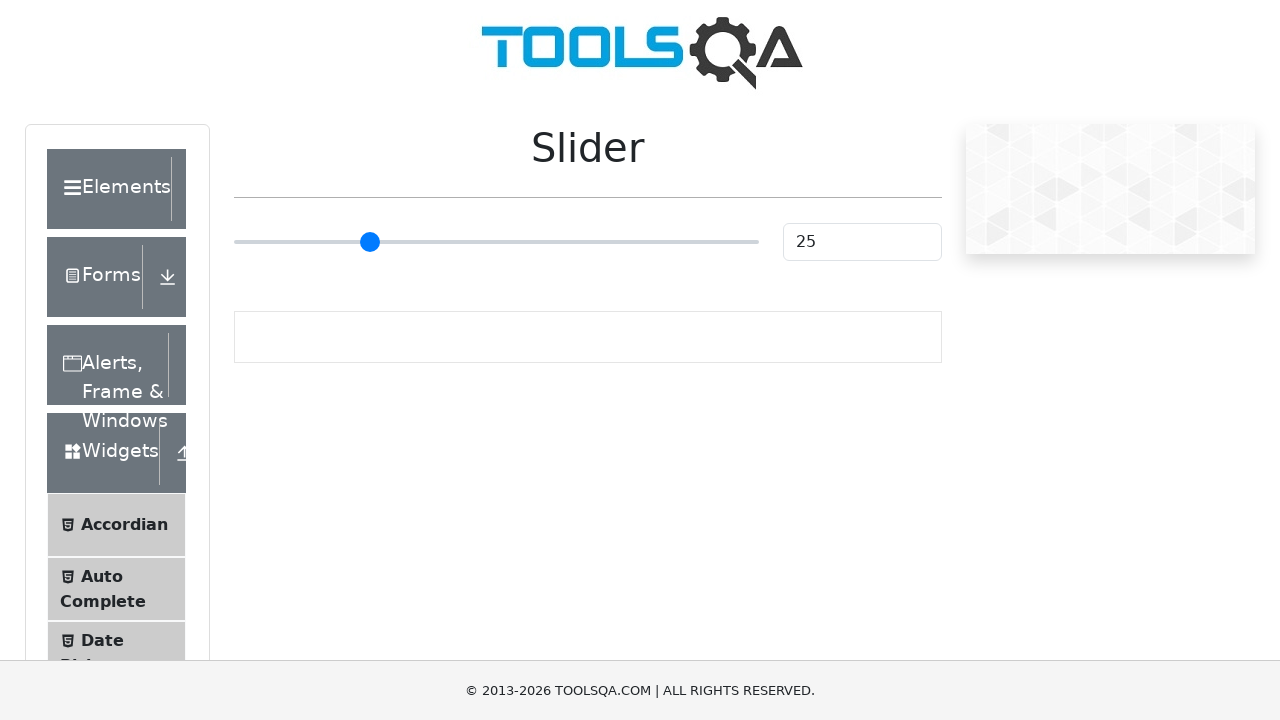

Located range slider element
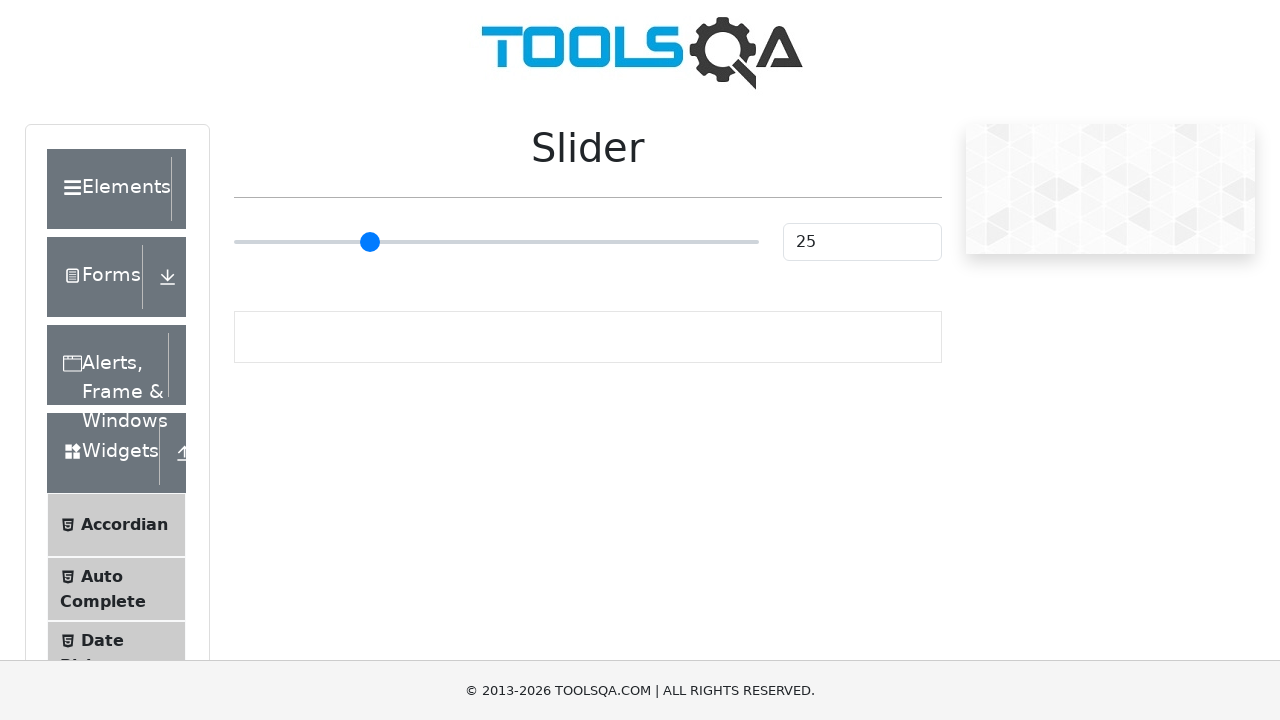

Retrieved bounding box coordinates of slider
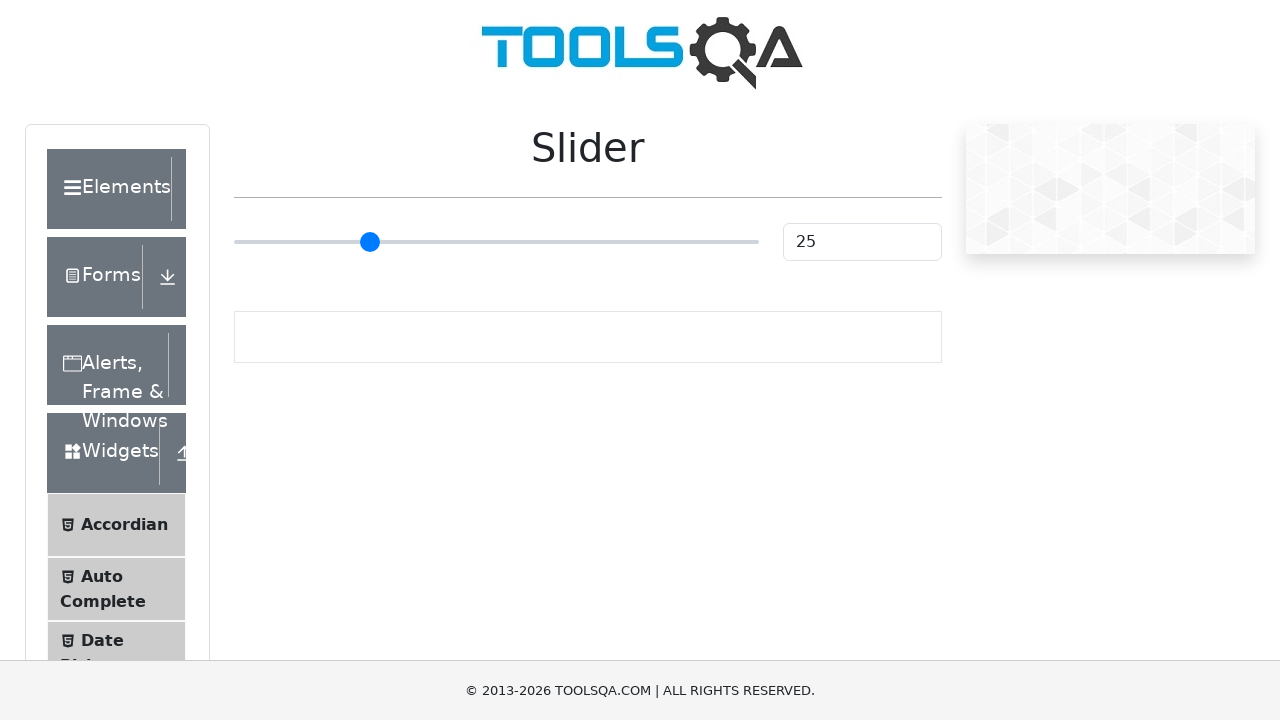

Clicked on slider element at (496, 242) on input[type='range']
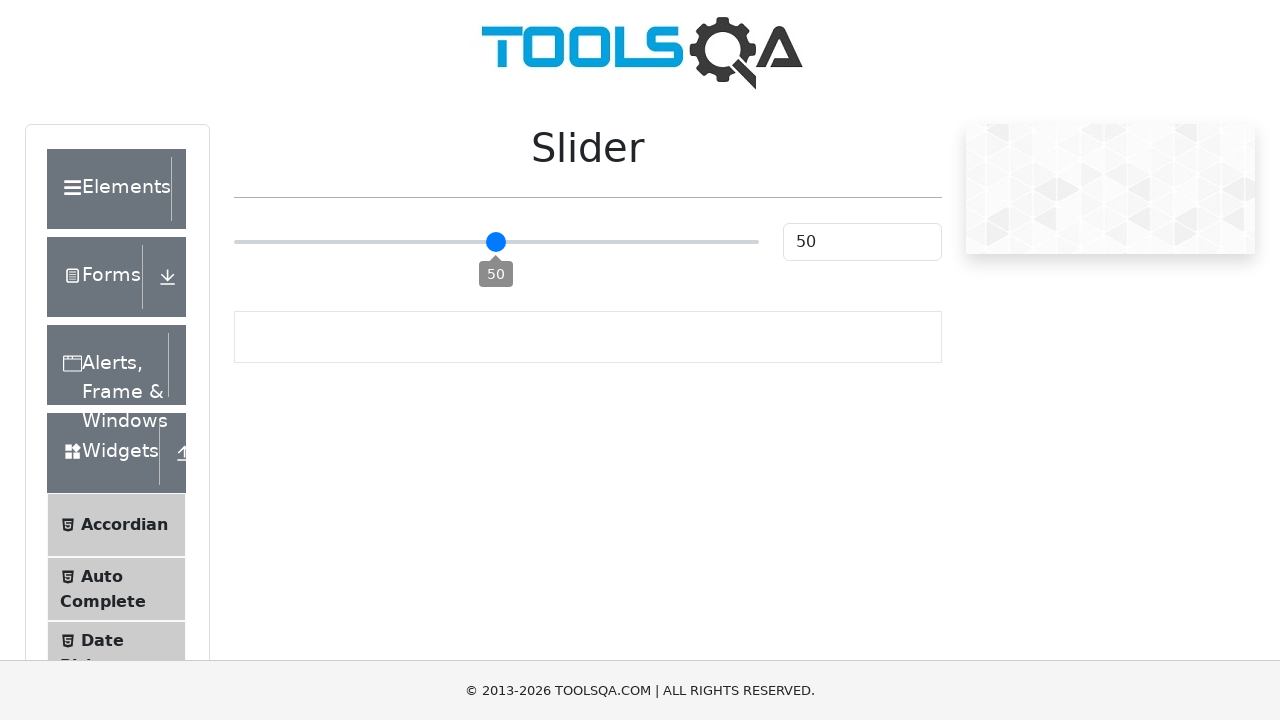

Moved mouse to center of slider at (496, 242)
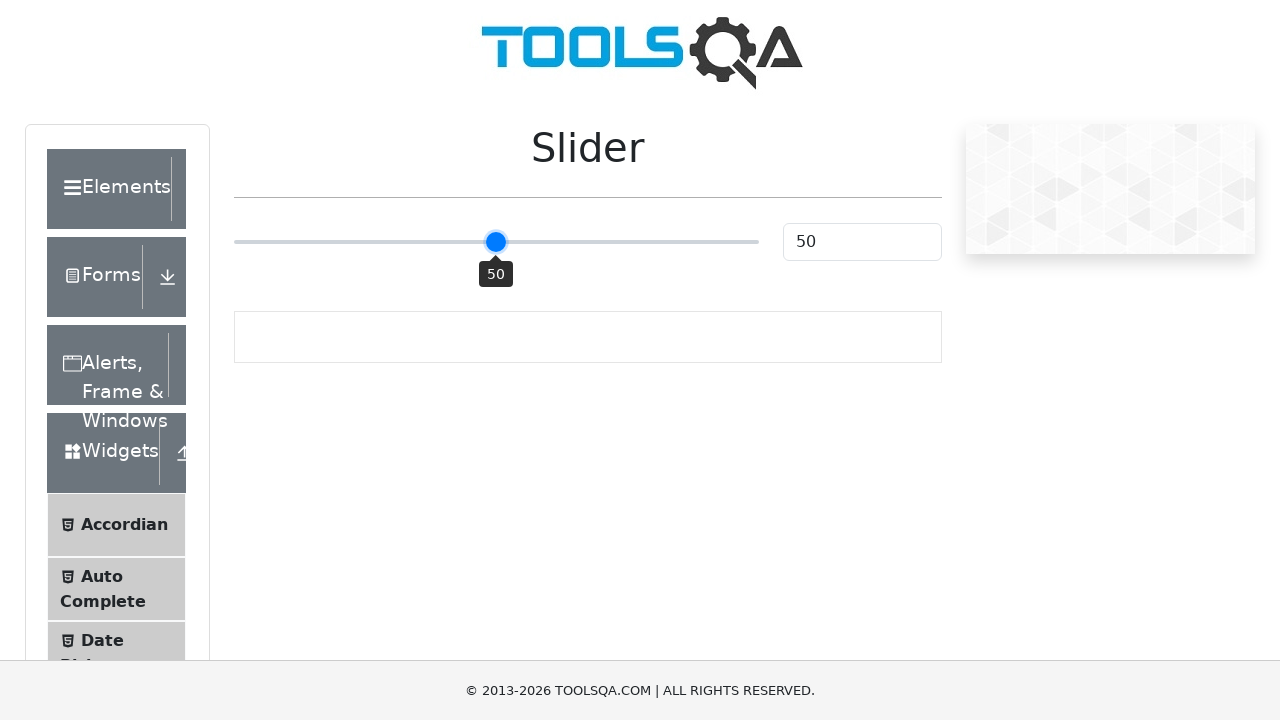

Pressed mouse button down on slider at (496, 242)
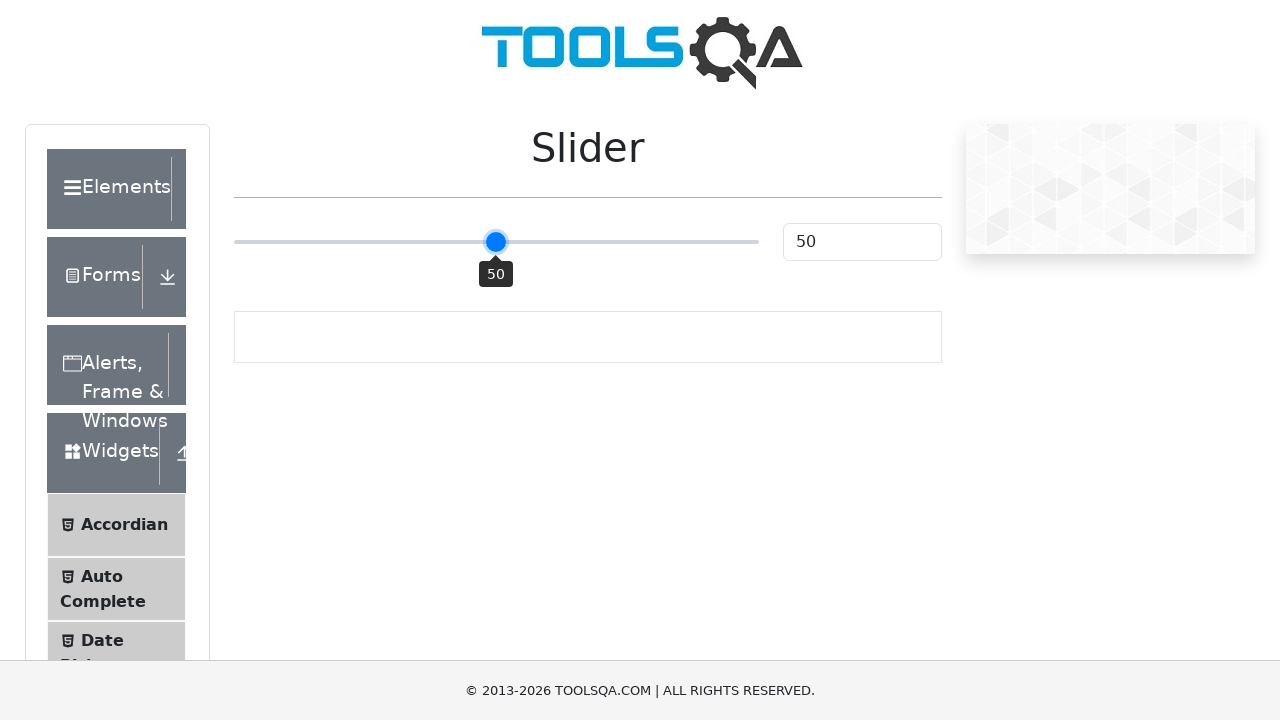

Dragged slider 50 pixels to the right at (546, 242)
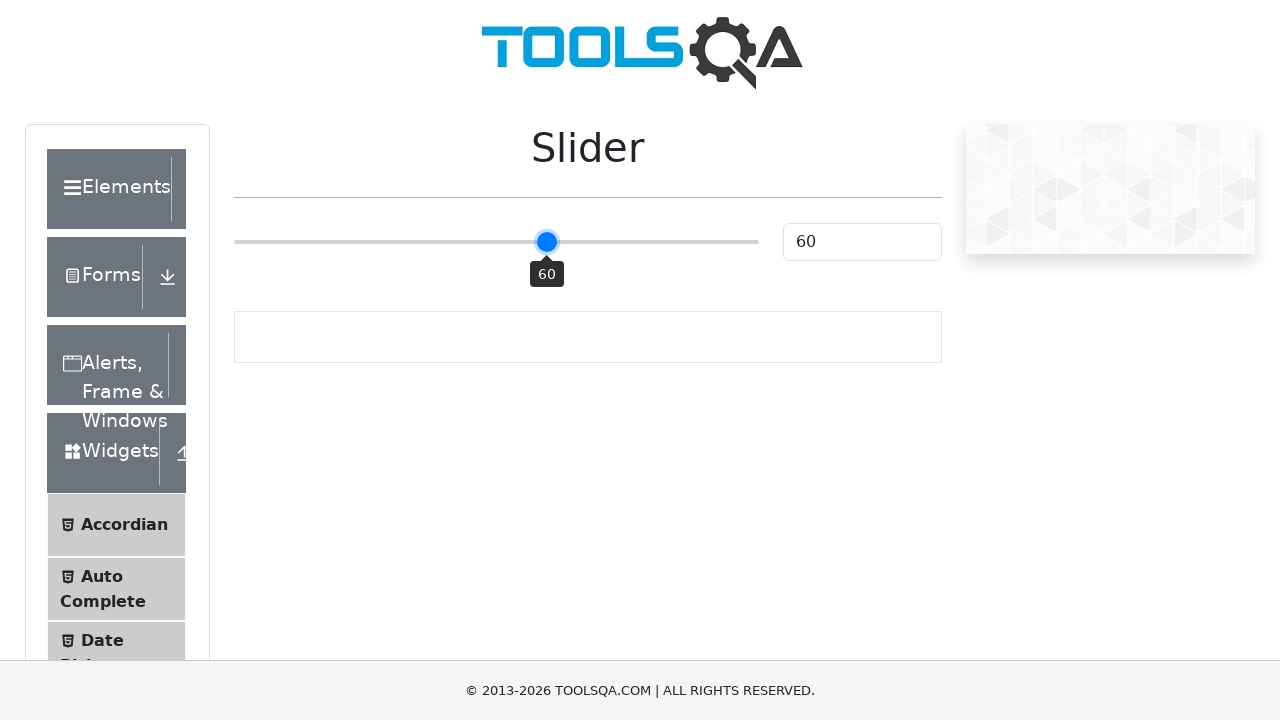

Released mouse button, completing slider drag at (546, 242)
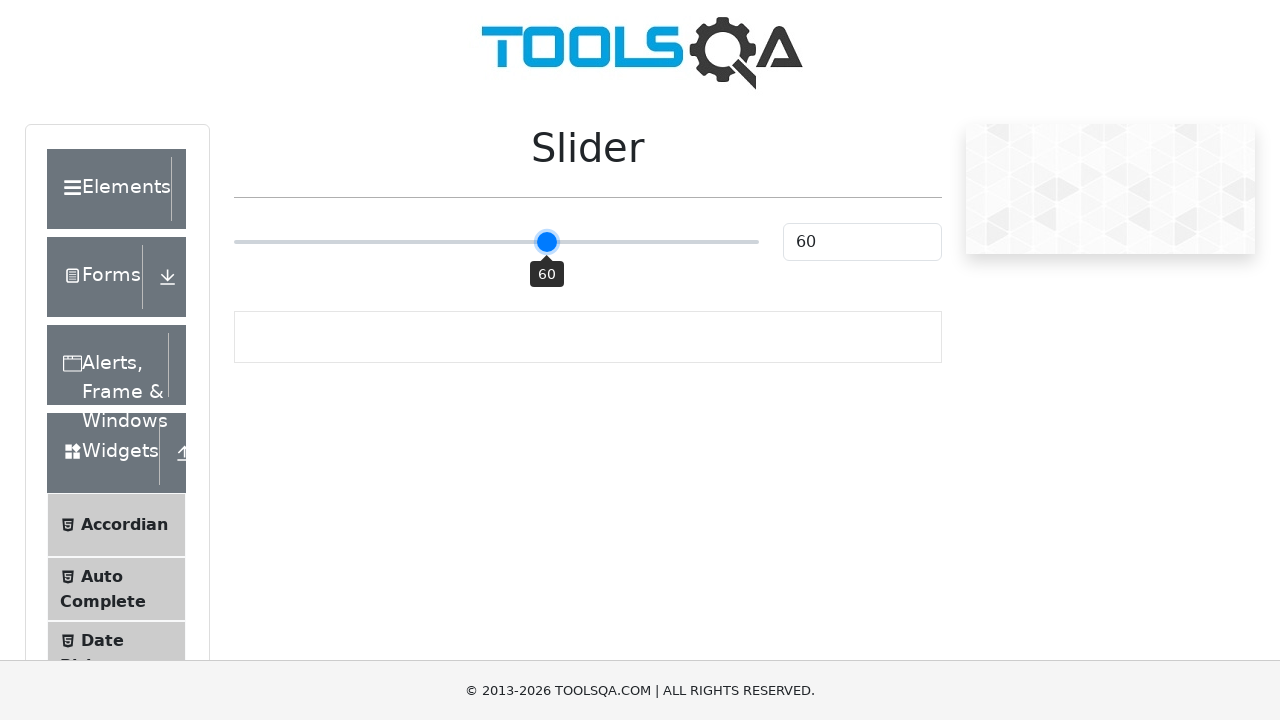

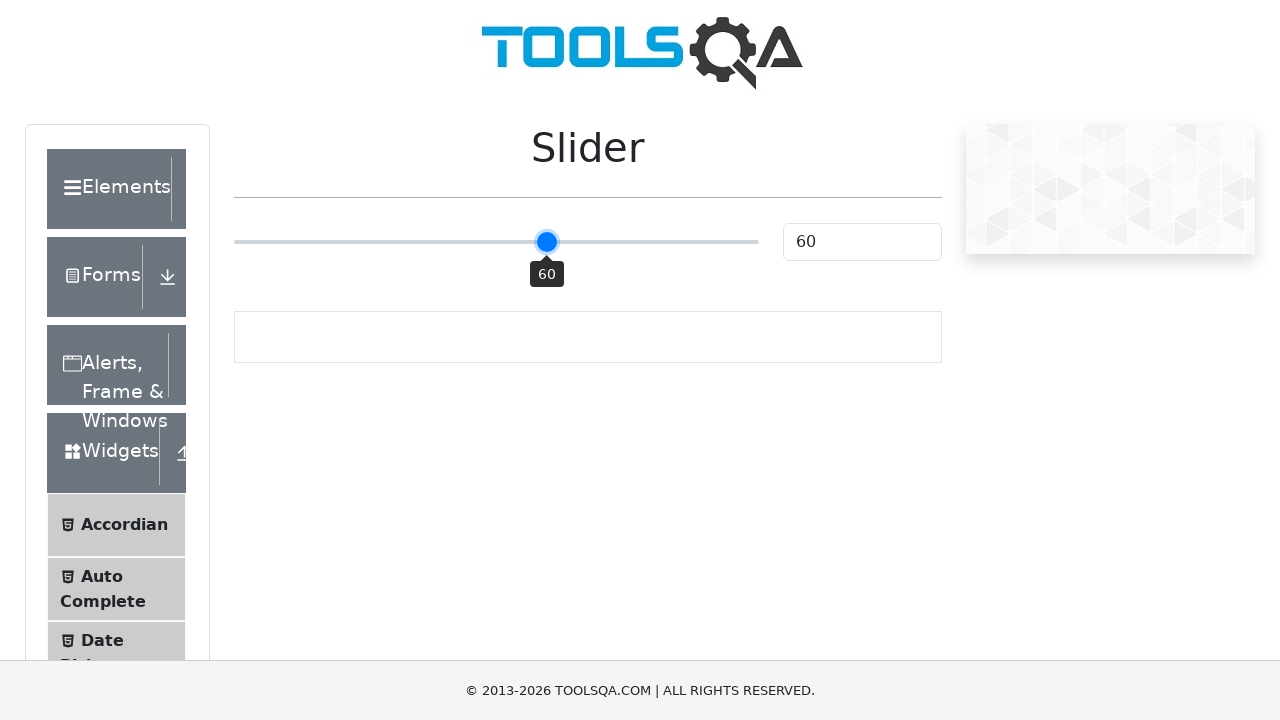